Navigates to Expedia's homepage. The original test contained only a placeholder assertion that doesn't test any page content.

Starting URL: https://www.expedia.com

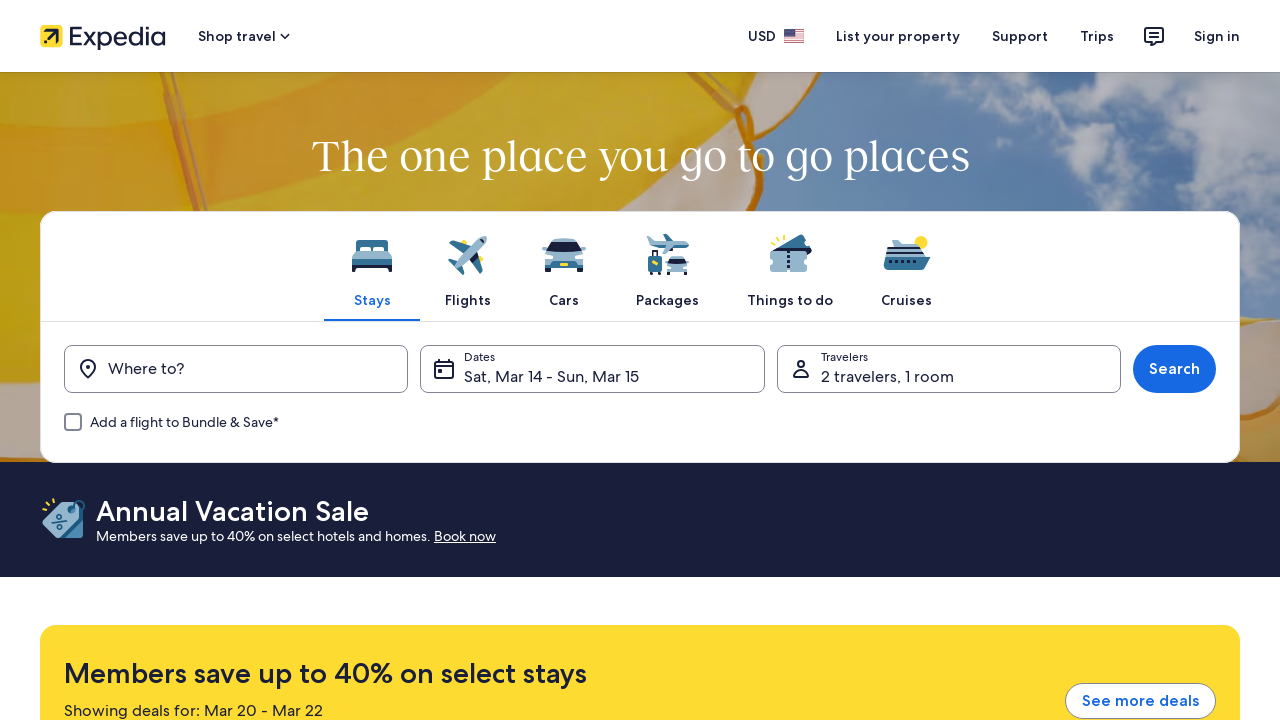

Navigated to Expedia homepage
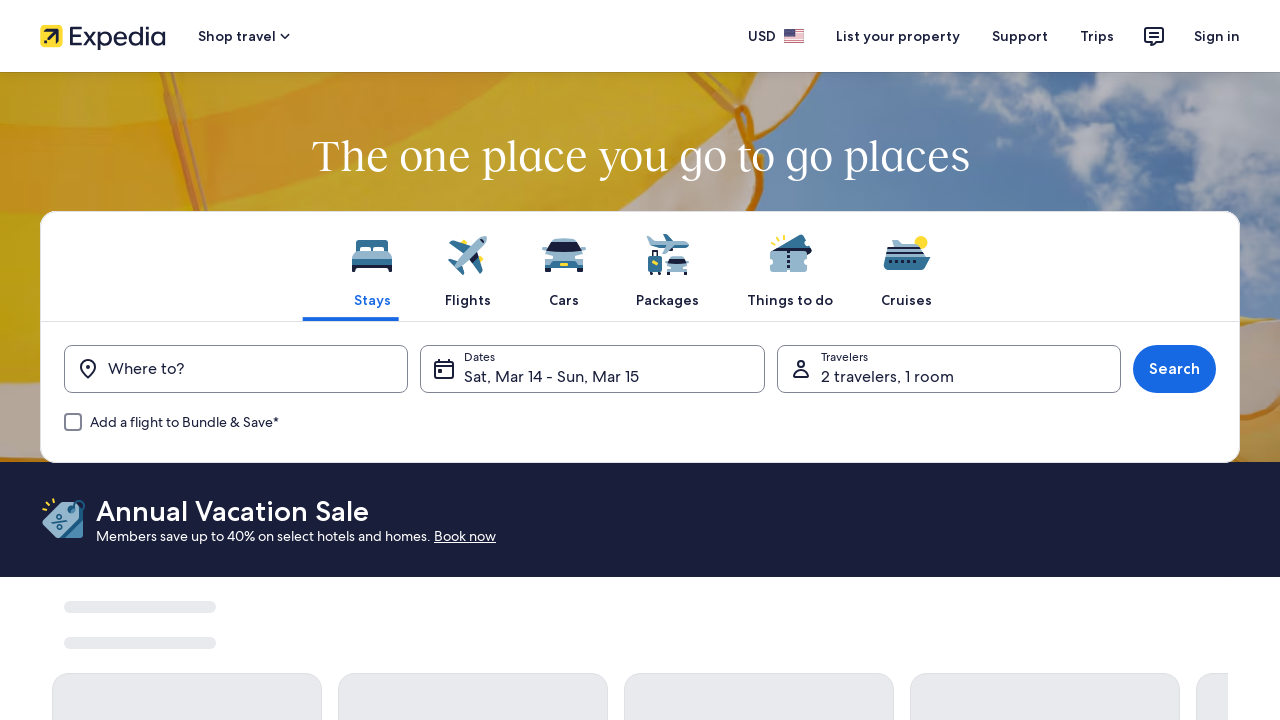

Page DOM content loaded
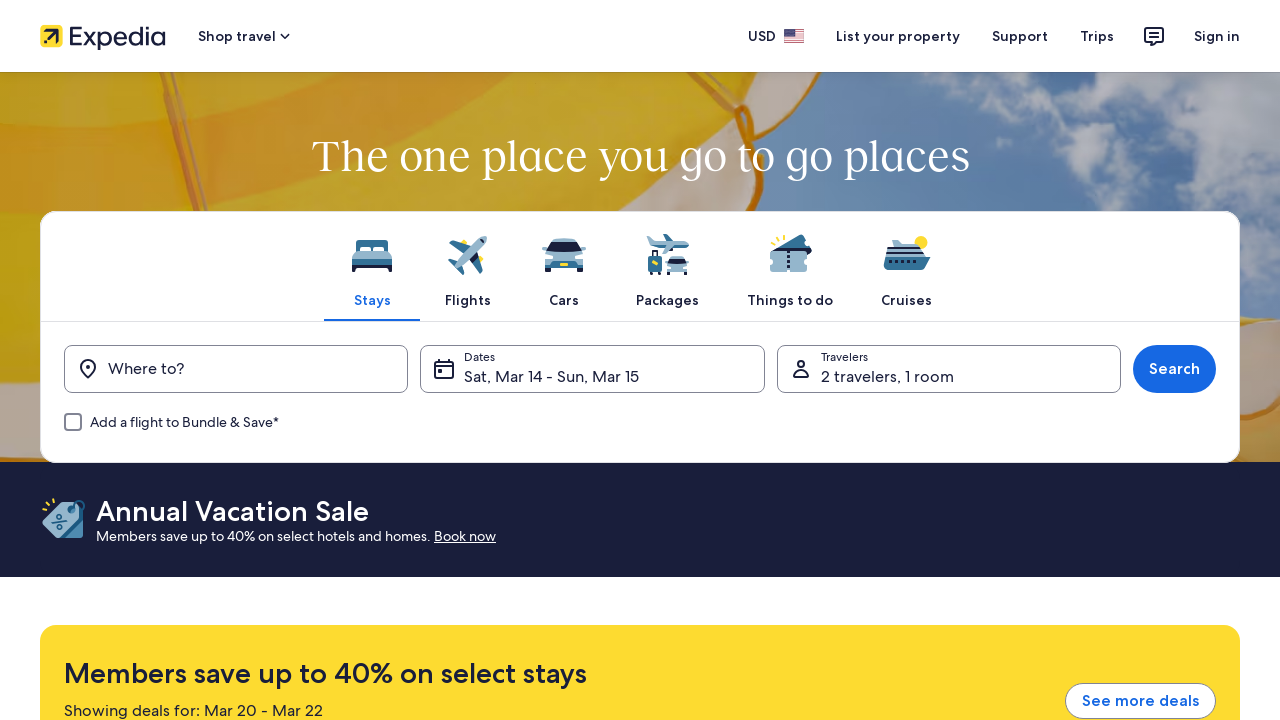

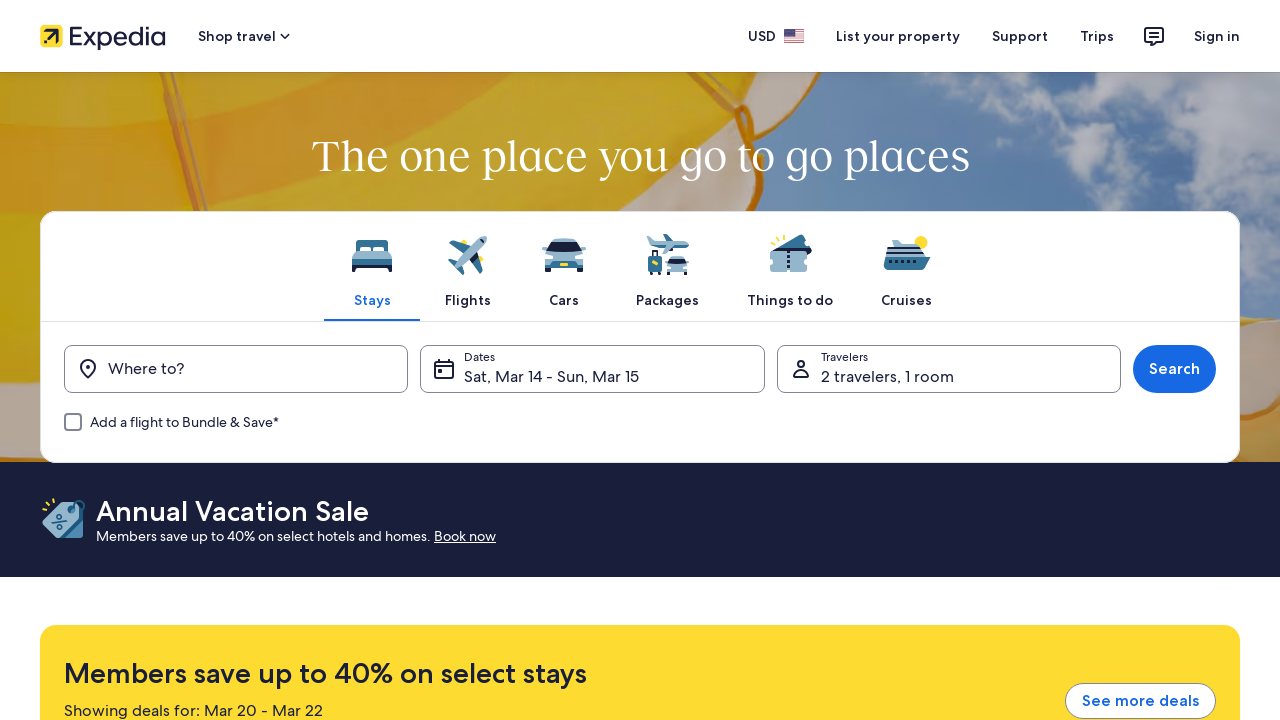